Tests an e-commerce checkout flow by searching for products, adding a specific item to cart, and proceeding through checkout steps

Starting URL: https://rahulshettyacademy.com/seleniumPractise/#/

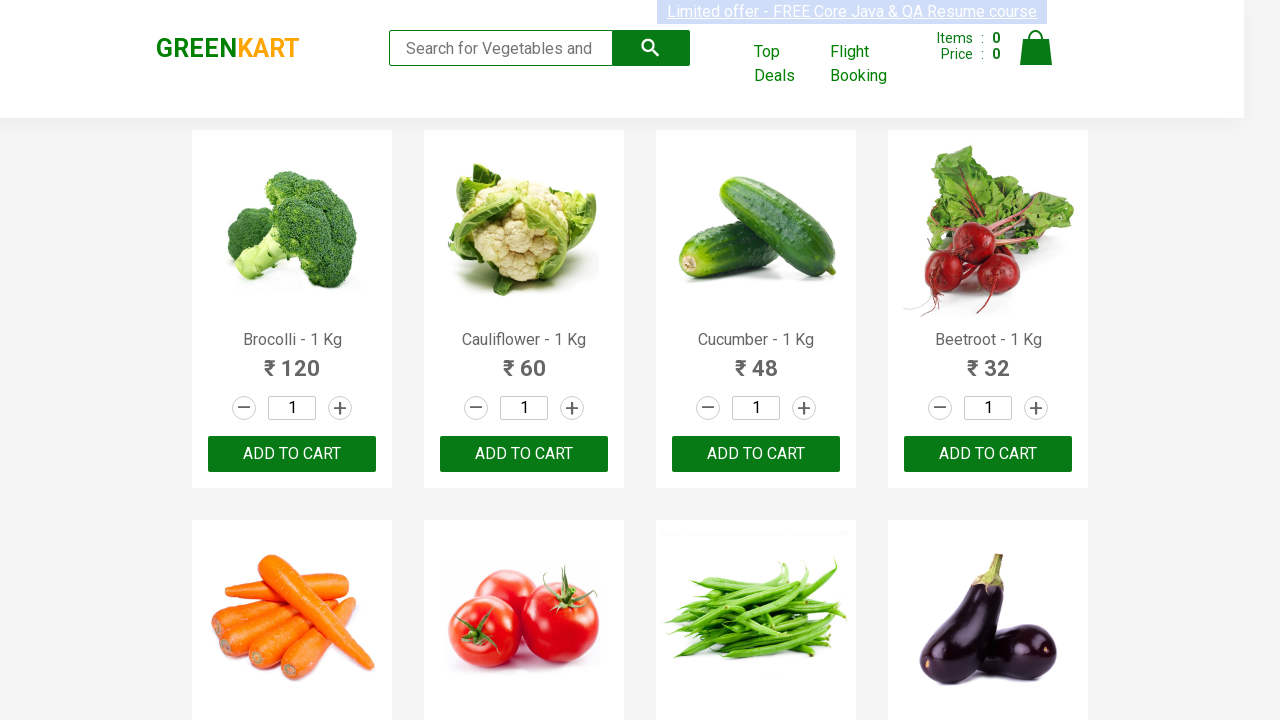

Navigated to e-commerce practice website
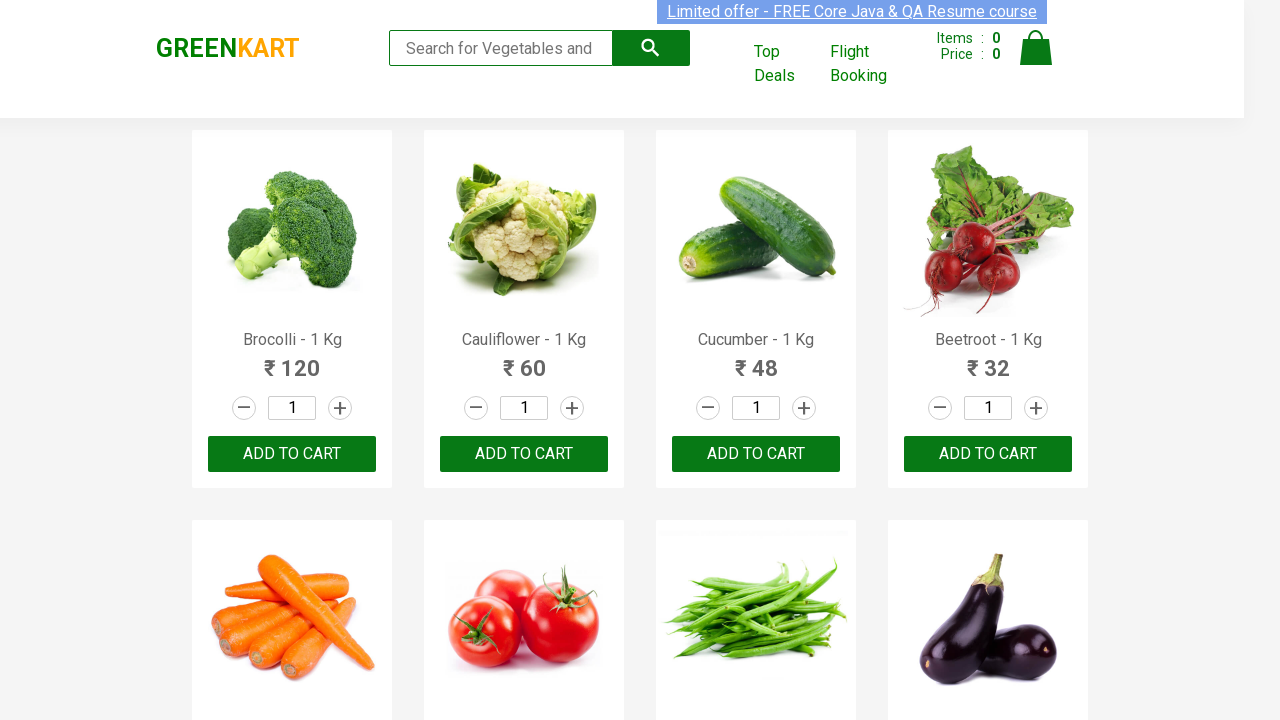

Filled search field with 'ca' to find products on input.search-keyword
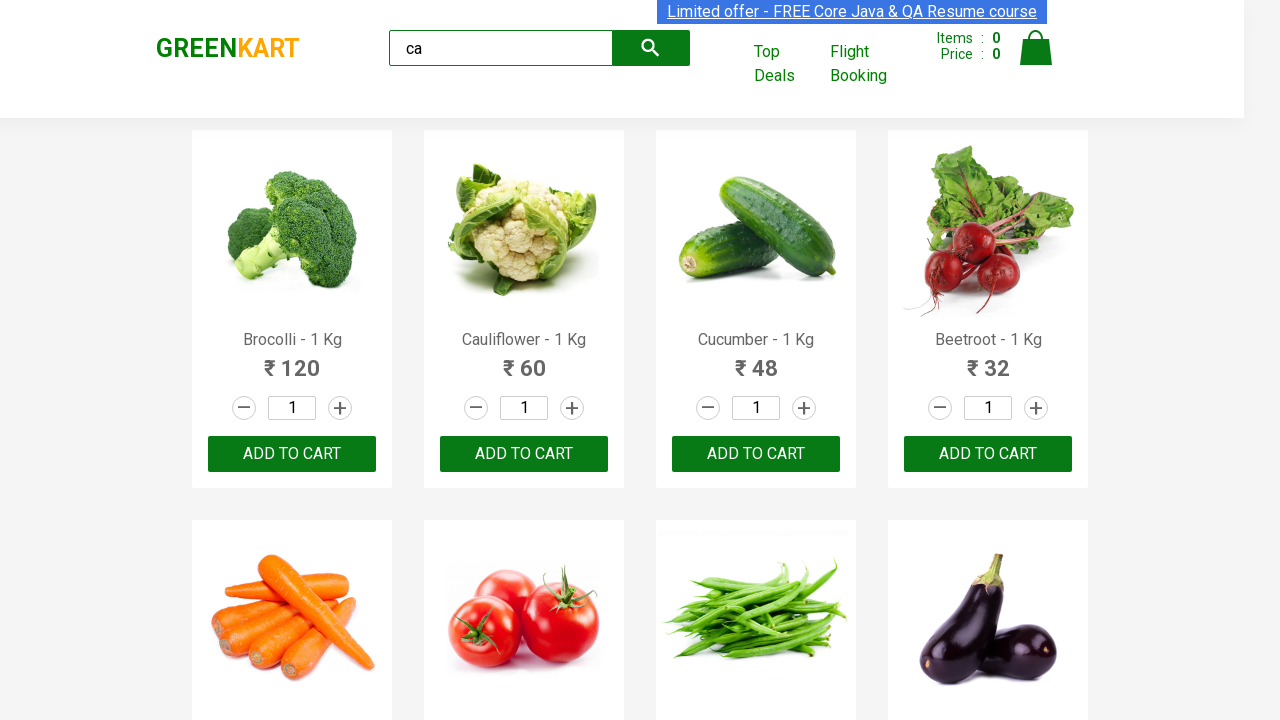

Waited for products to load
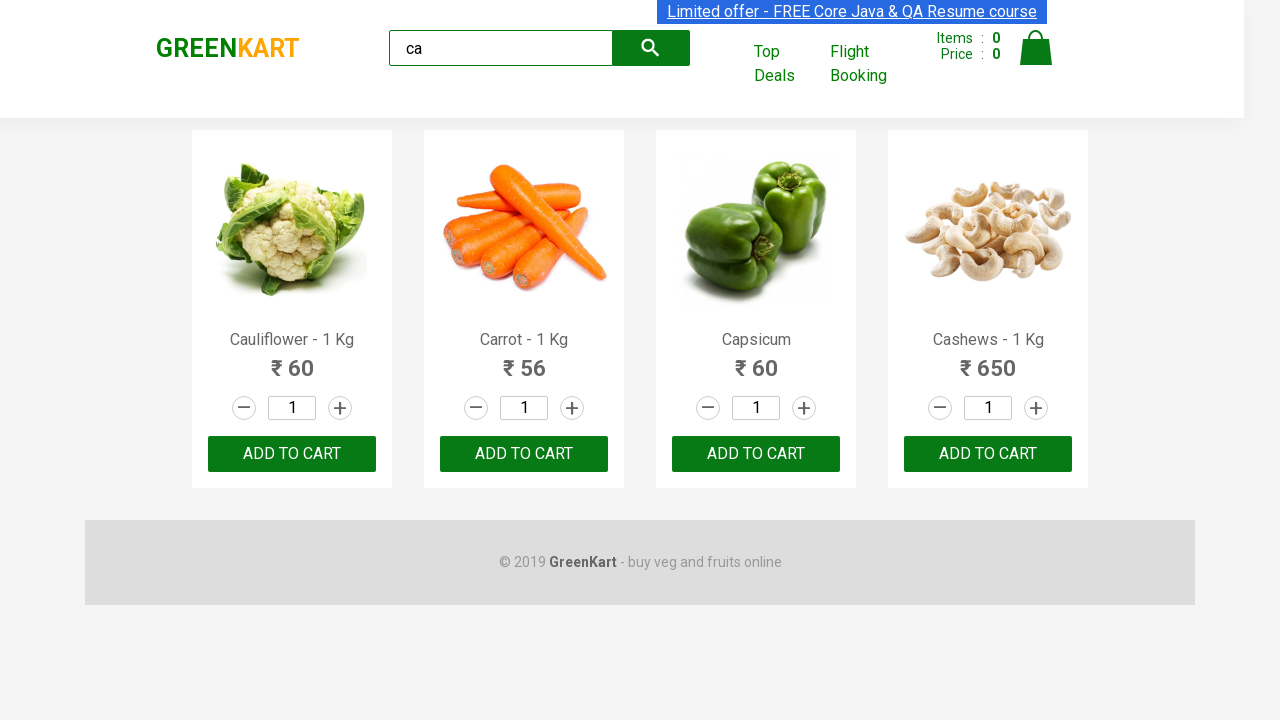

Retrieved list of products matching search
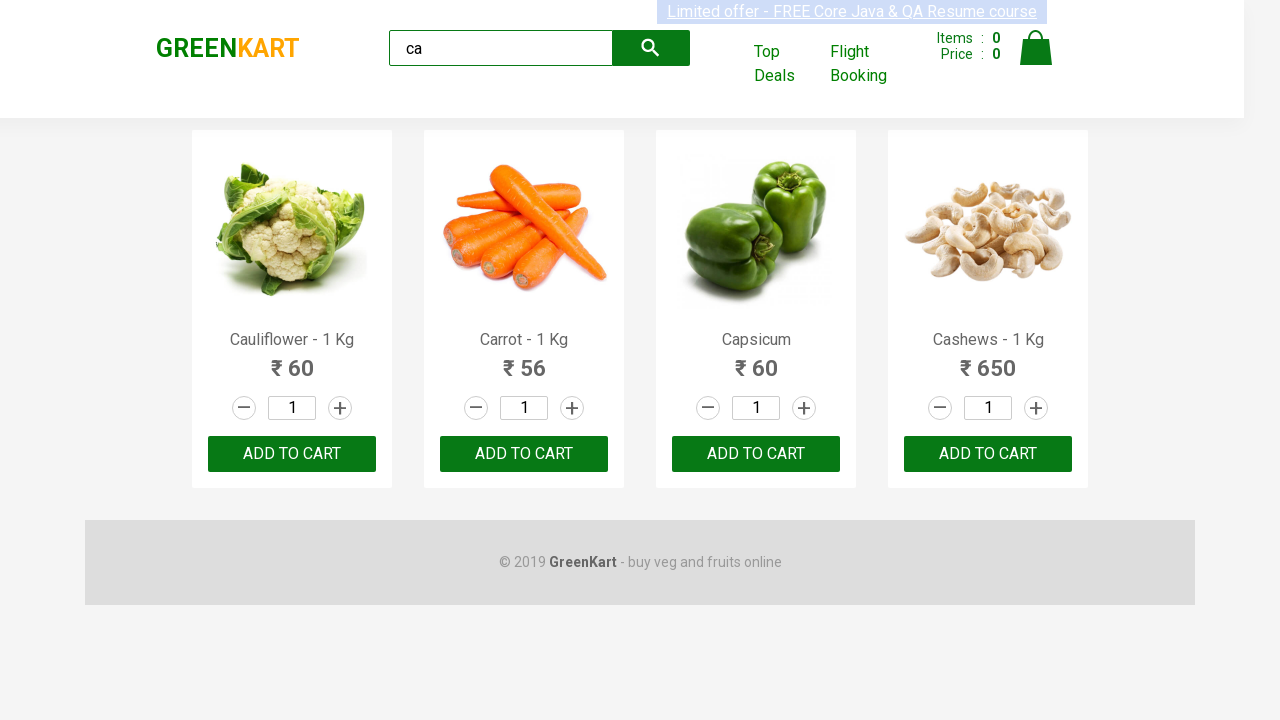

Found Cashews product and clicked 'Add to cart' button at (988, 454) on .products .product >> nth=3 >> button
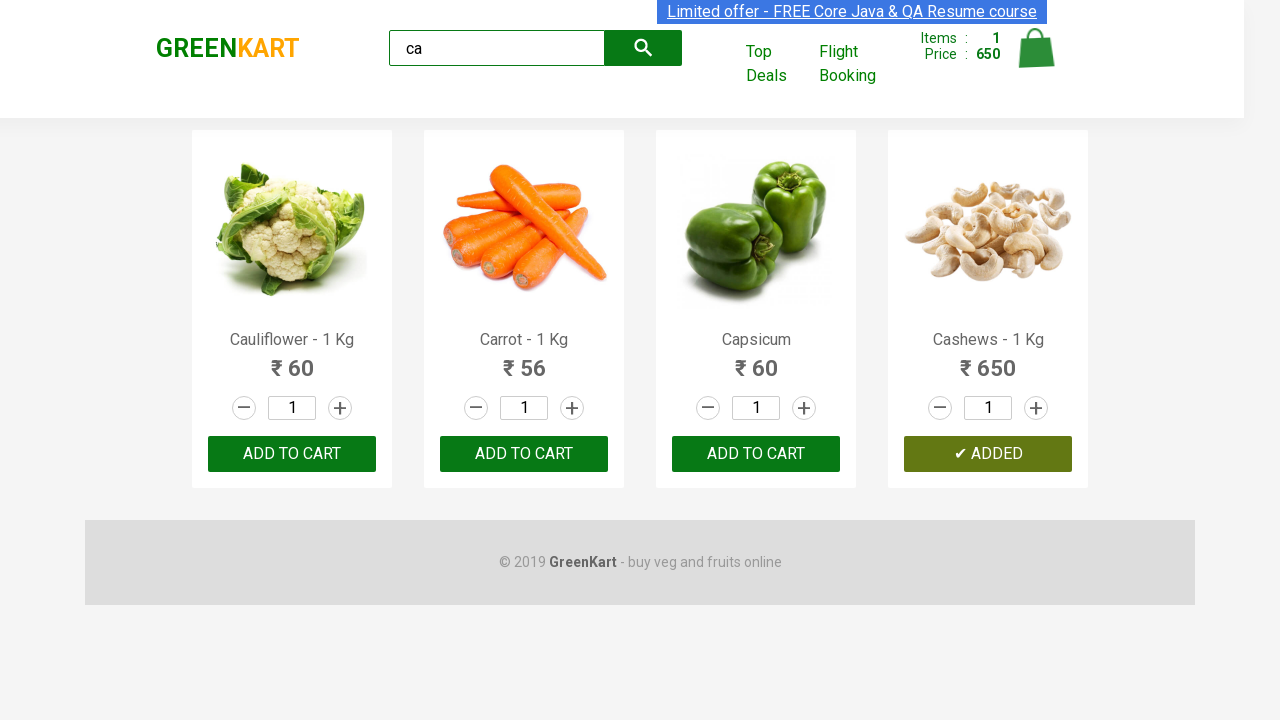

Waited for item to be added to cart
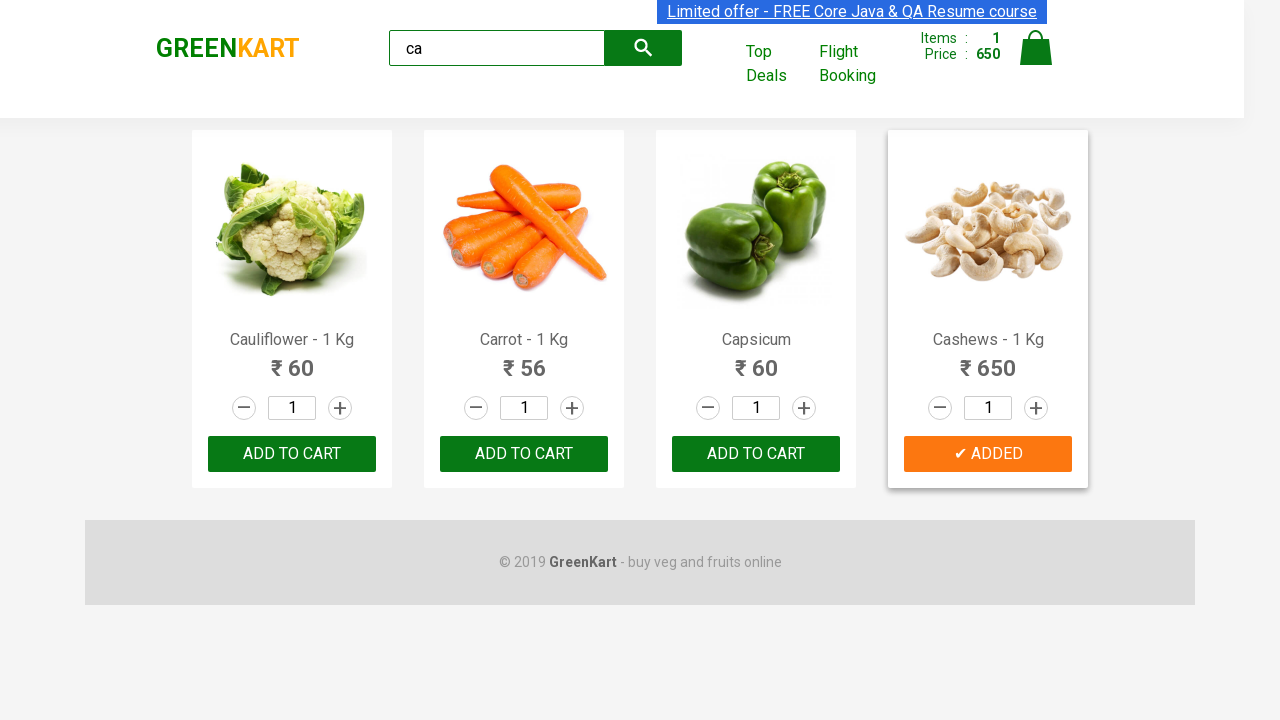

Clicked on cart icon to view cart at (1036, 48) on .cart-icon > img
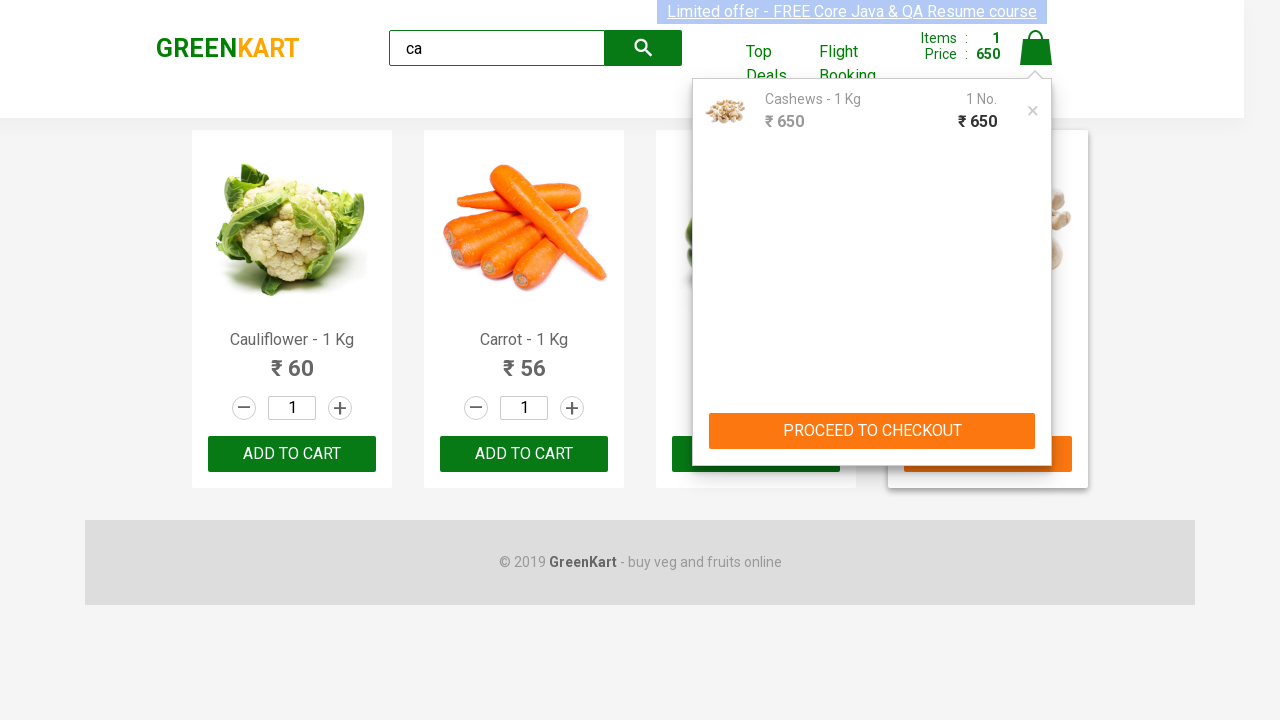

Clicked 'PROCEED TO CHECKOUT' button to start checkout at (872, 431) on internal:text="PROCEED TO CHECKOUT"i
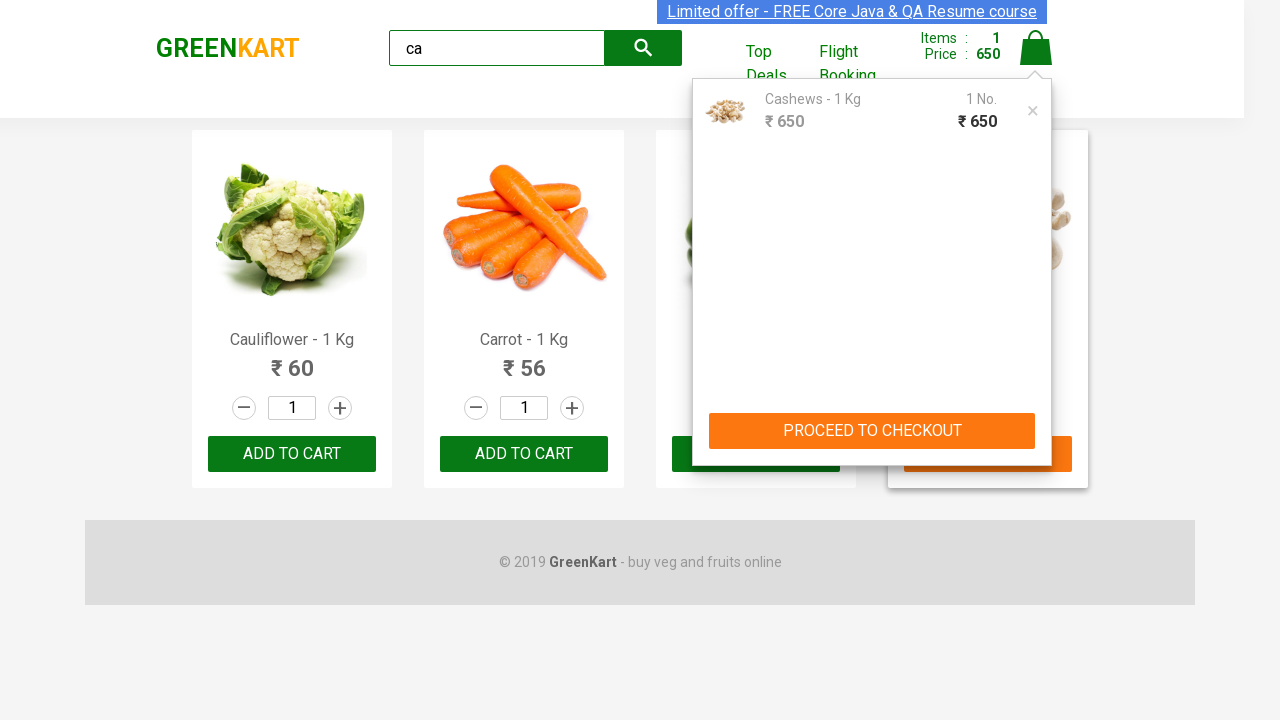

Clicked 'Place Order' button to complete purchase at (1036, 420) on internal:text="Place Order"i
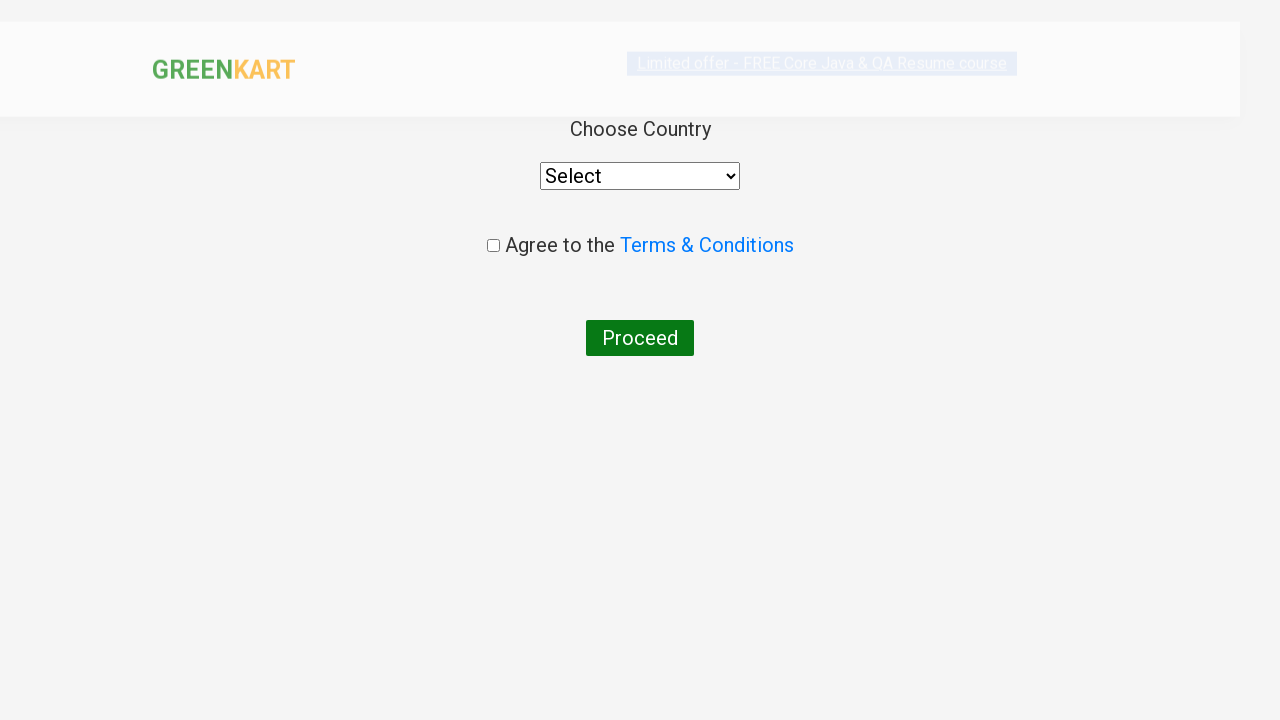

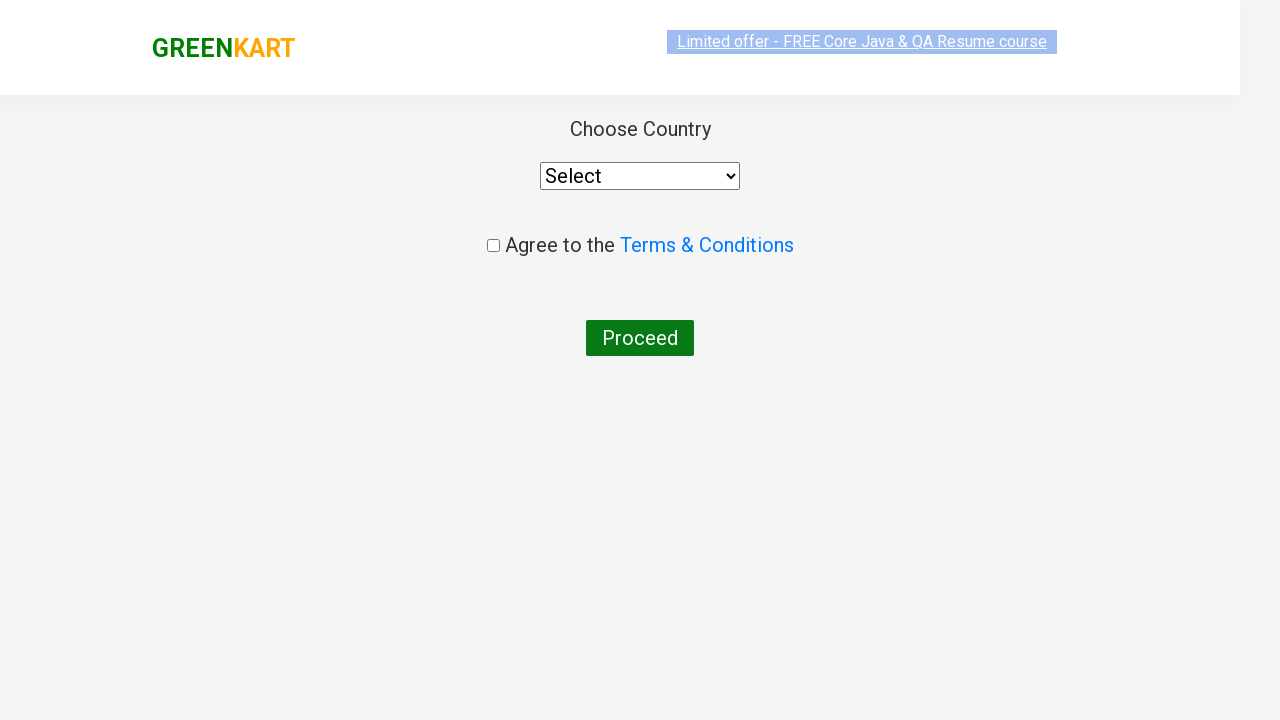